Demonstrates browser methods by navigating to a page, retrieving page title and URL, then clicking a link that opens a new browser window and handling multiple window handles.

Starting URL: https://opensource-demo.orangehrmlive.com/web/index.php/auth/login

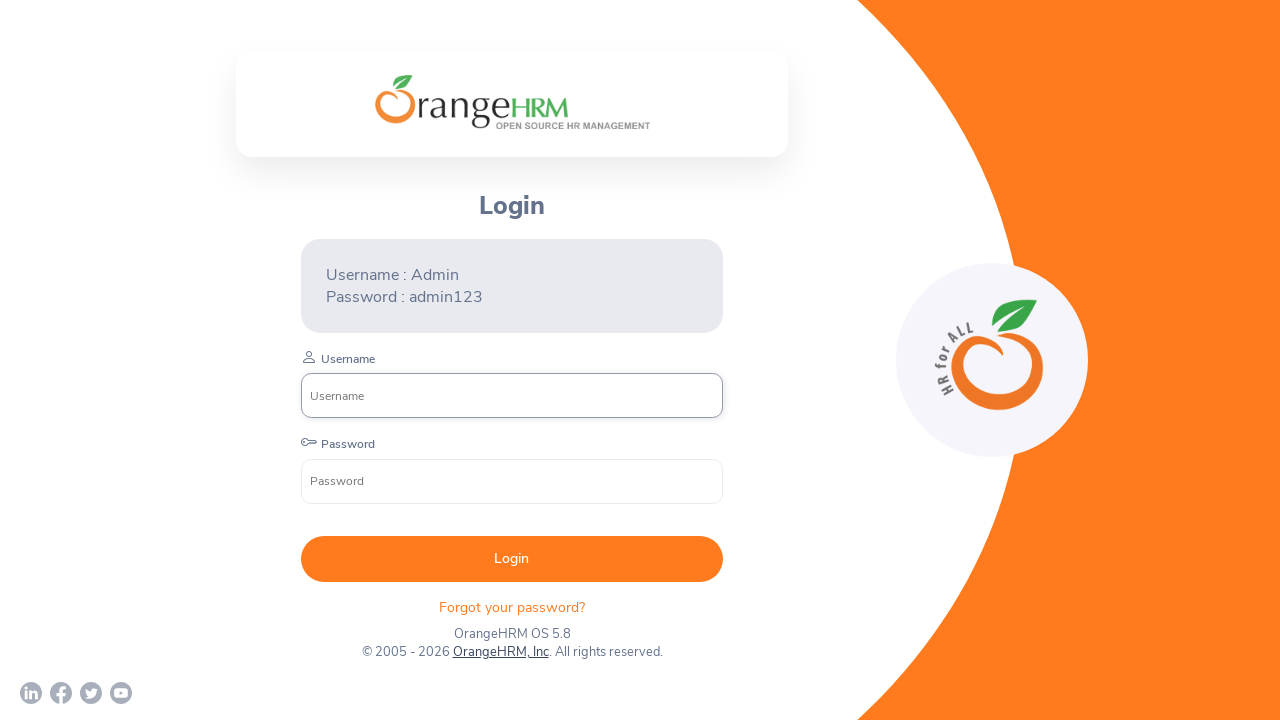

Retrieved page title from OrangeHRM login page
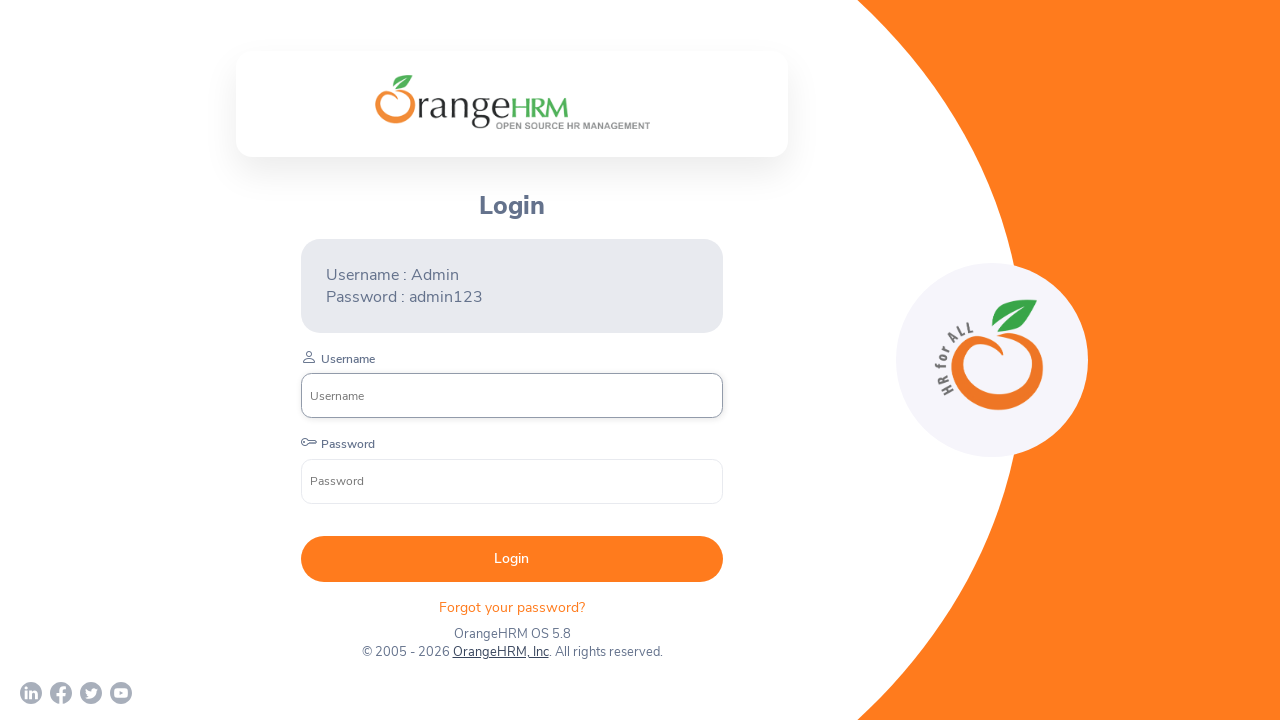

Retrieved current URL from page
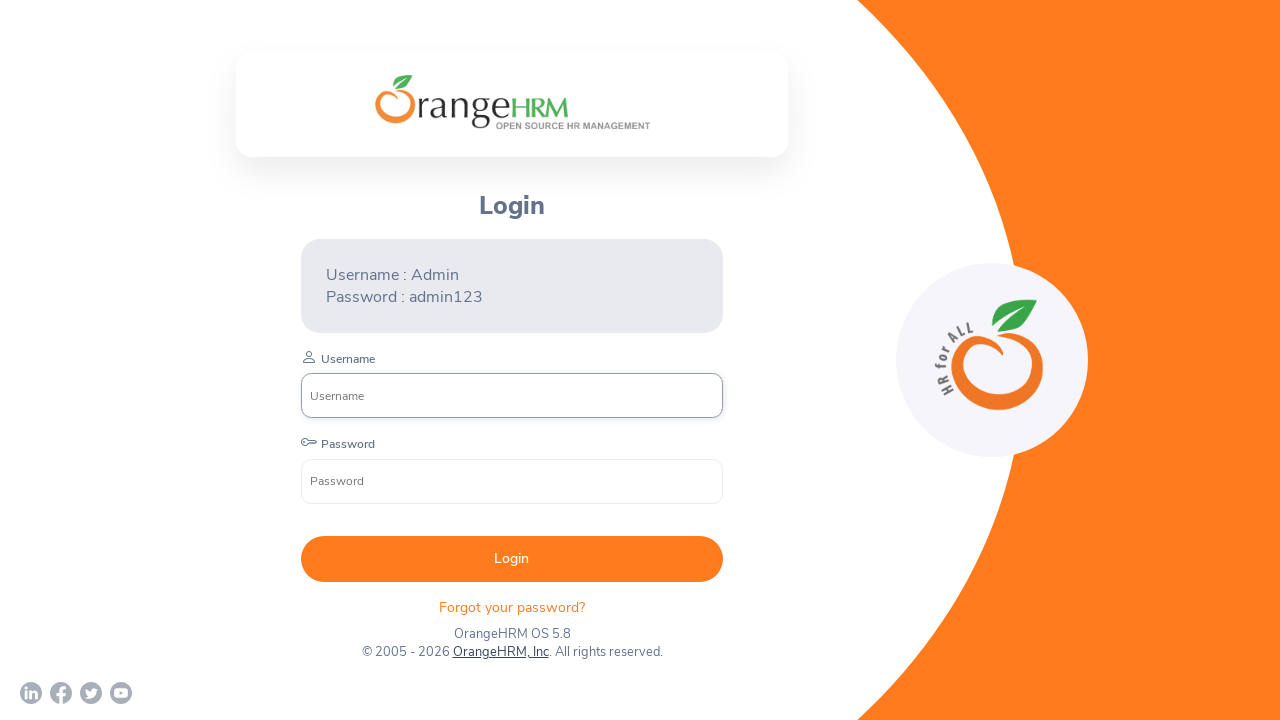

Waited for page to load fully (networkidle state)
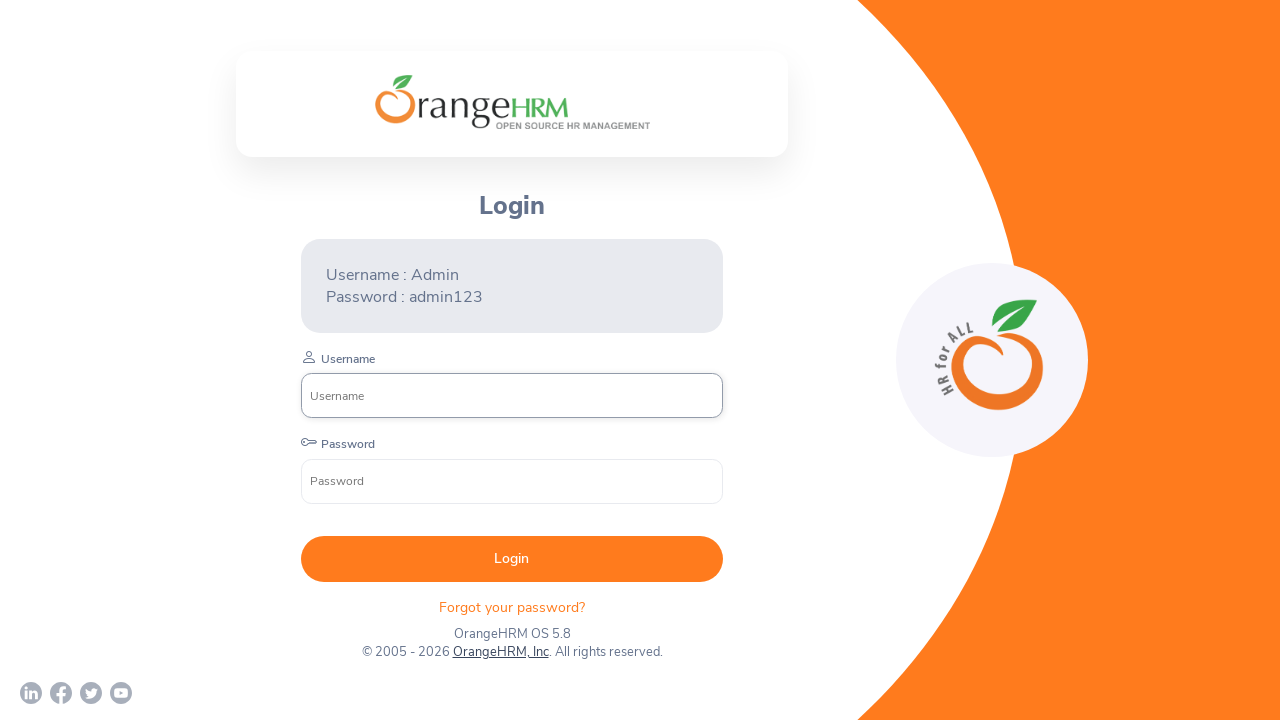

Clicked OrangeHRM, Inc link which opens a new browser window at (500, 652) on text=OrangeHRM, Inc
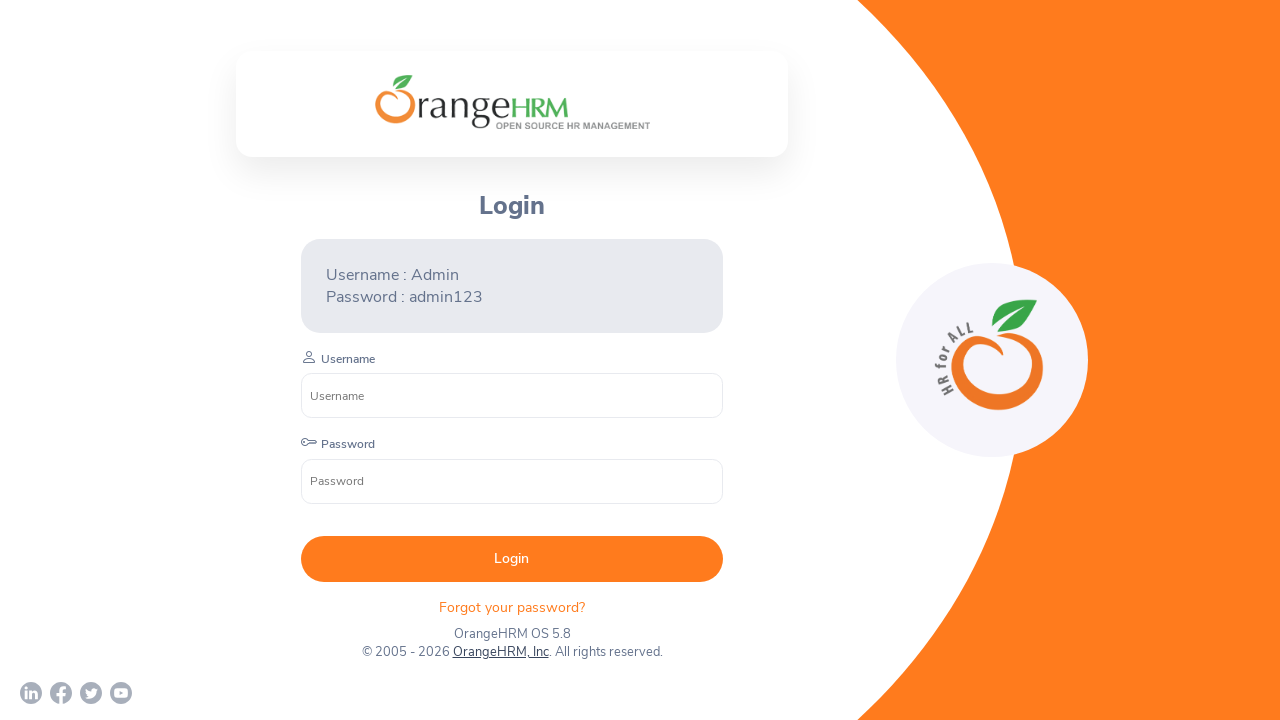

Captured new browser window/page that was opened
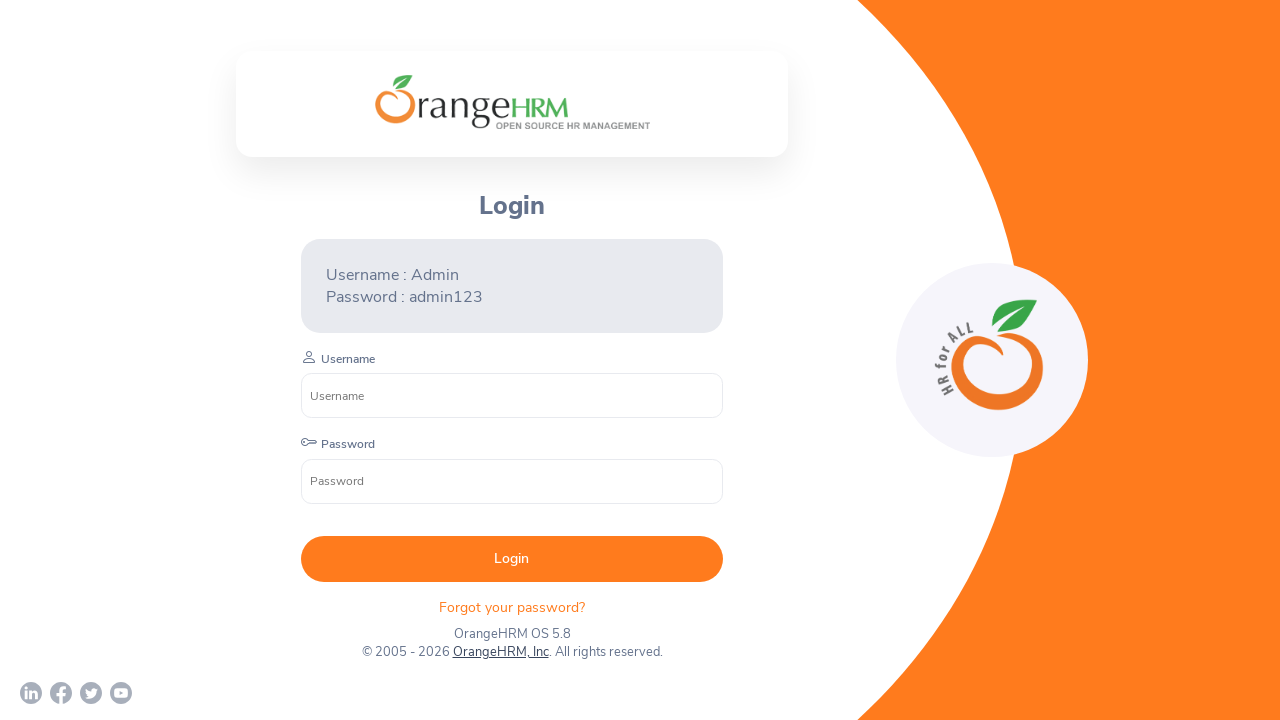

Retrieved and printed information about all open pages/windows
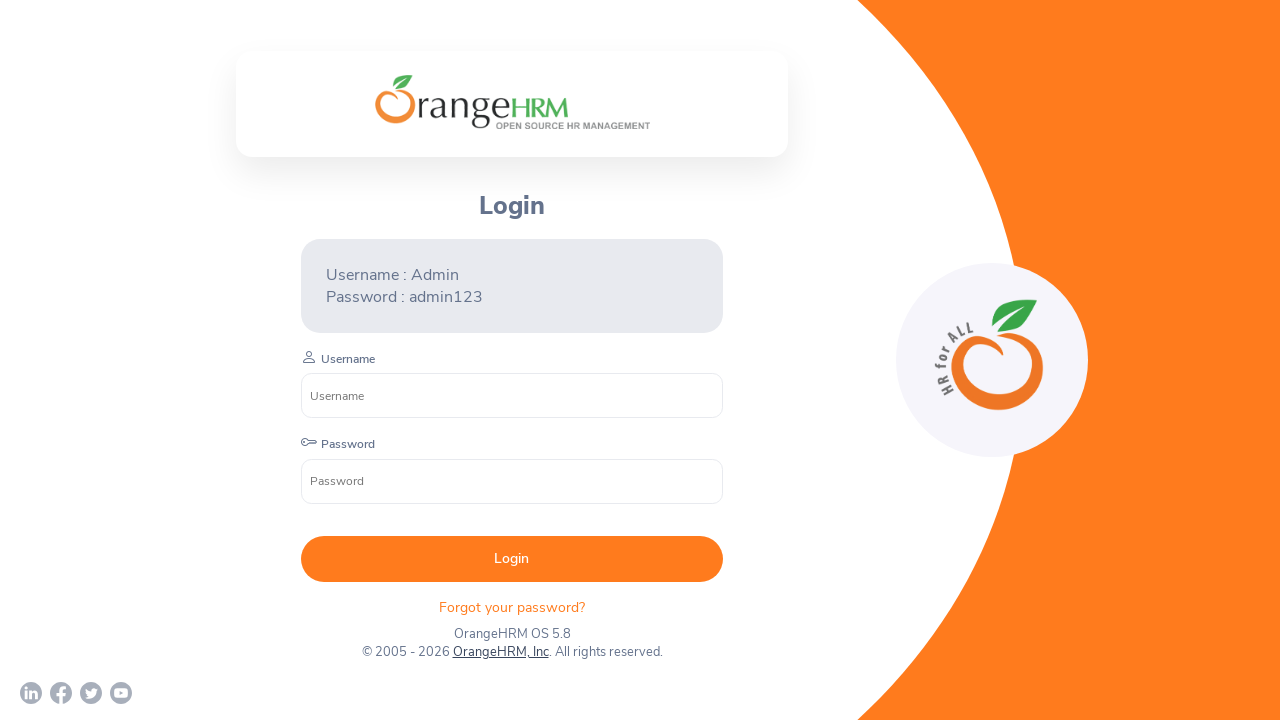

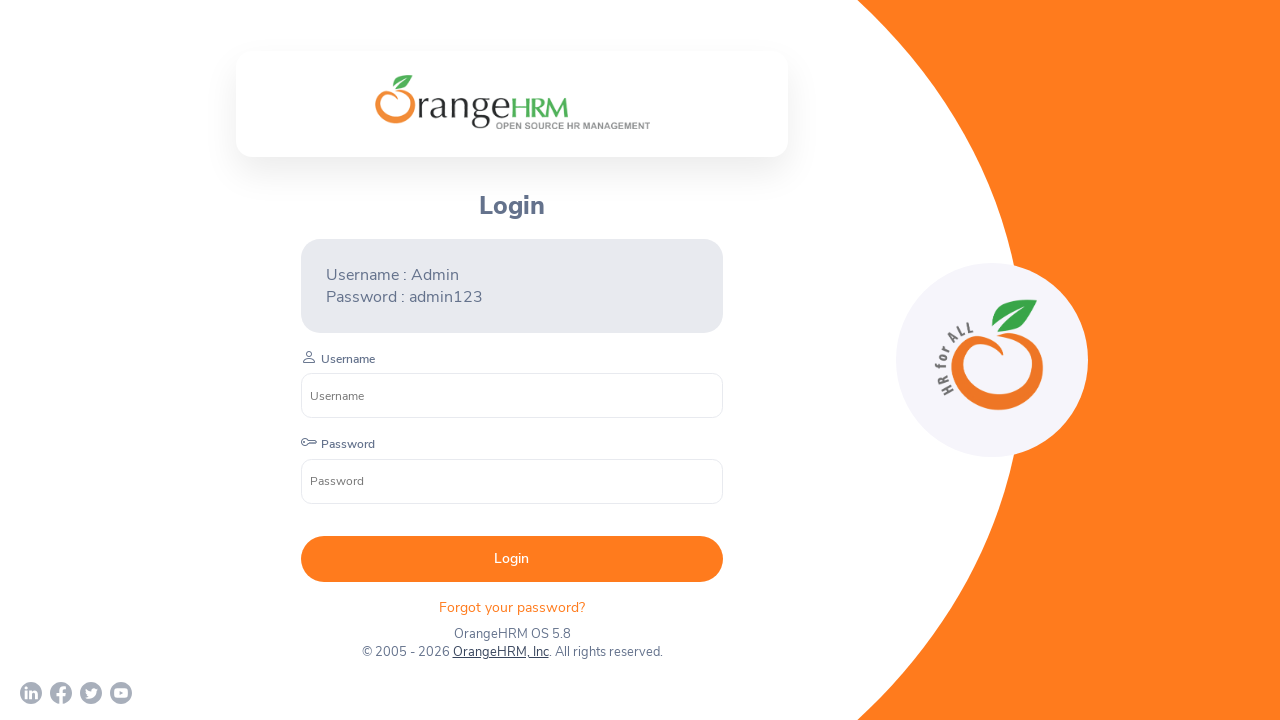